Navigates to Art Lebedev's website, goes to the tools section, clicks on the idea matrix, and searches for an idea

Starting URL: https://www.artlebedev.ru/

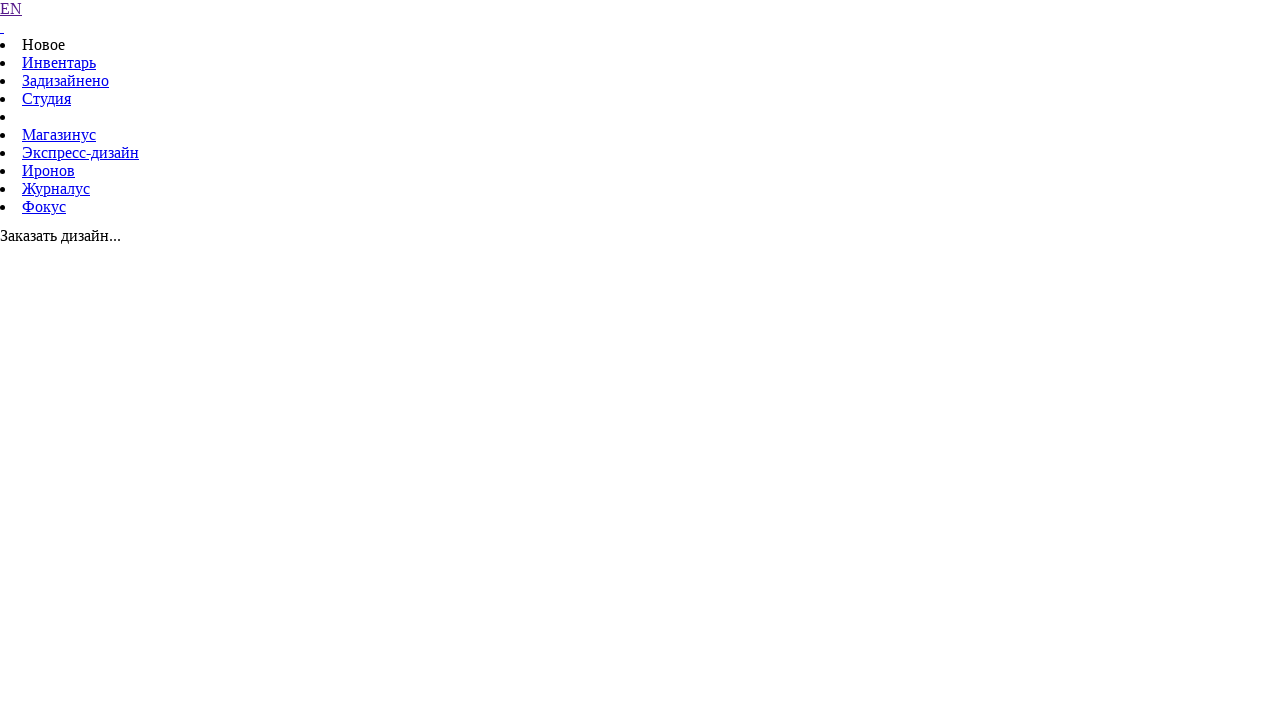

Clicked on tools link at (59, 62) on a[href='/tools/']
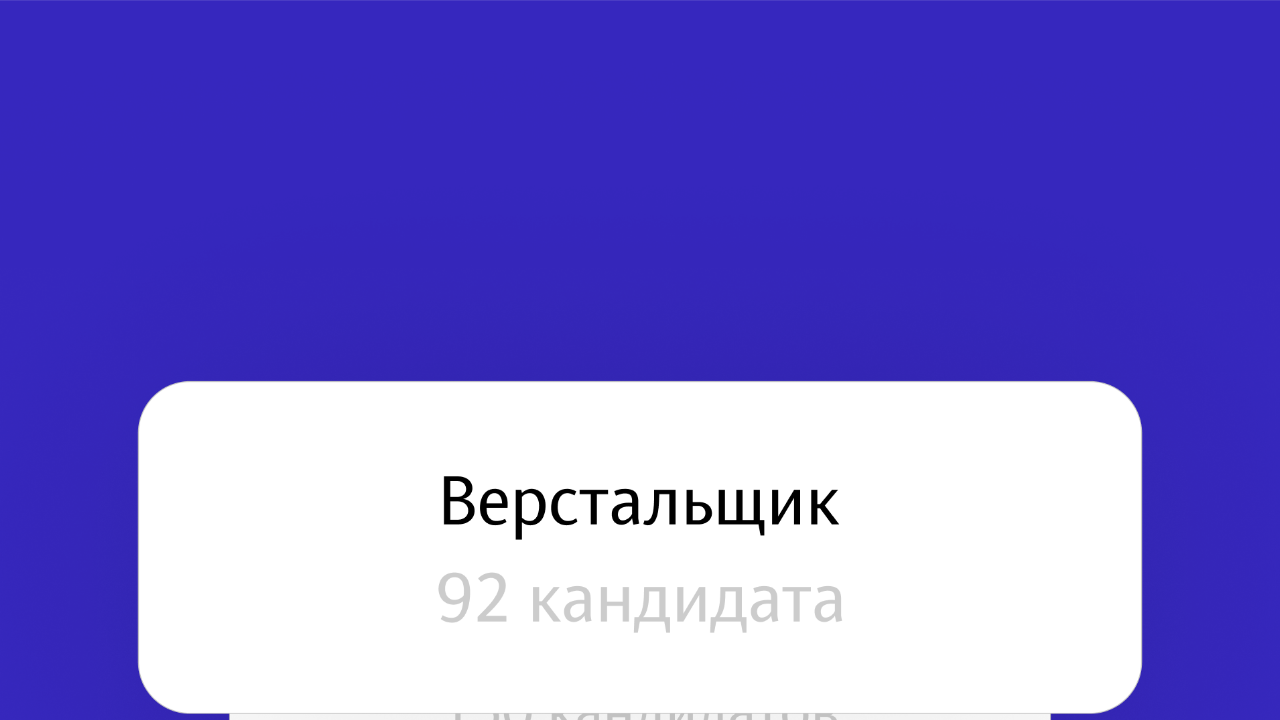

Clicked on idea matrix item at (640, 308) on a#item-matrix
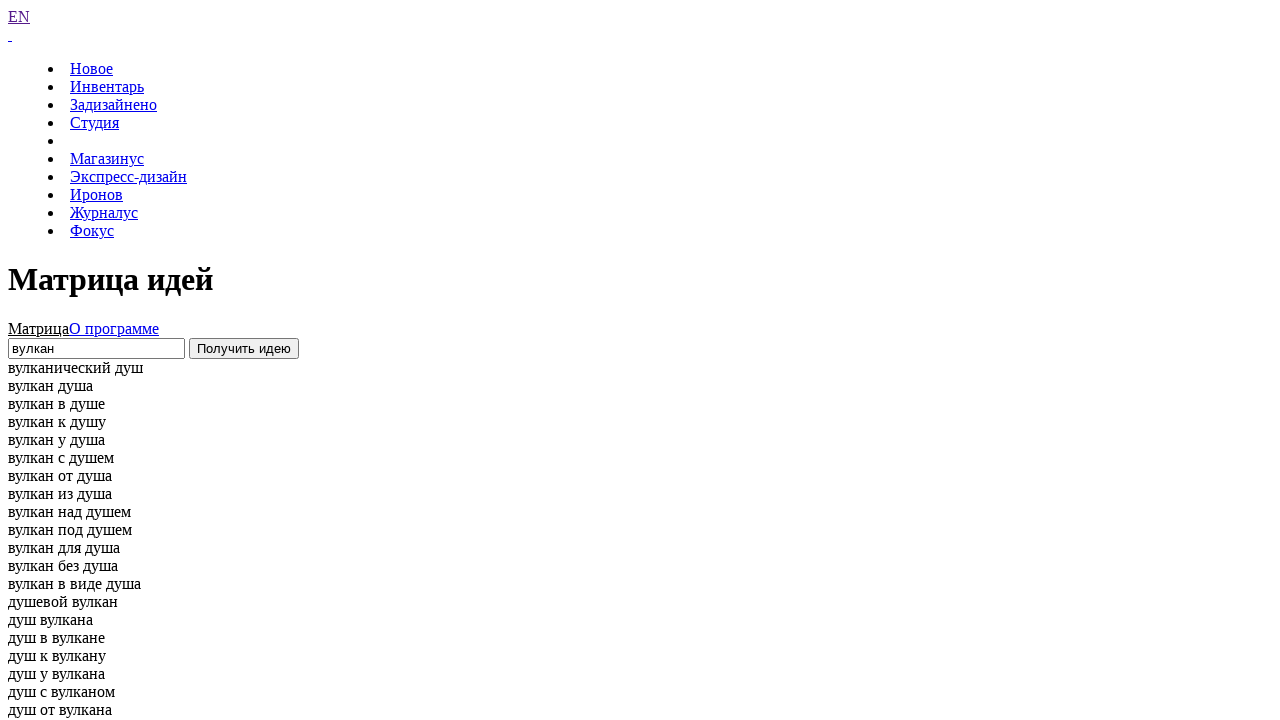

Filled search input with 'design innovation' on input.input
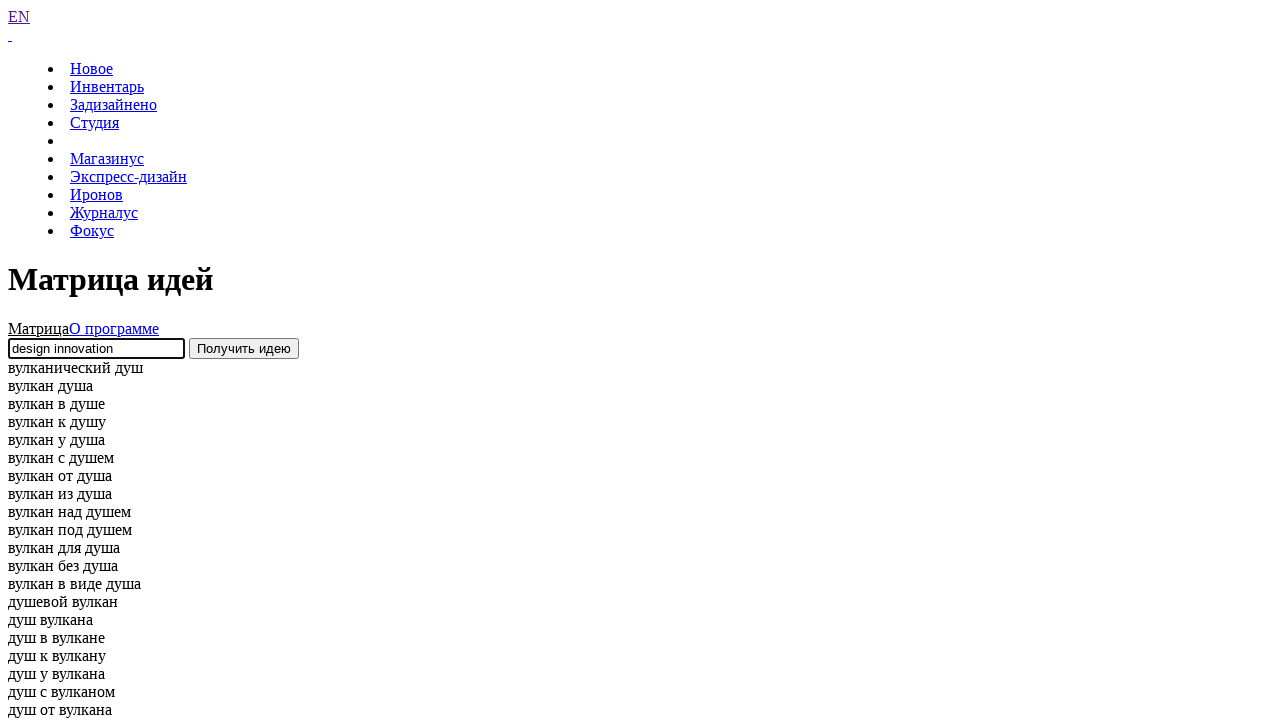

Pressed Enter to submit search on input.input
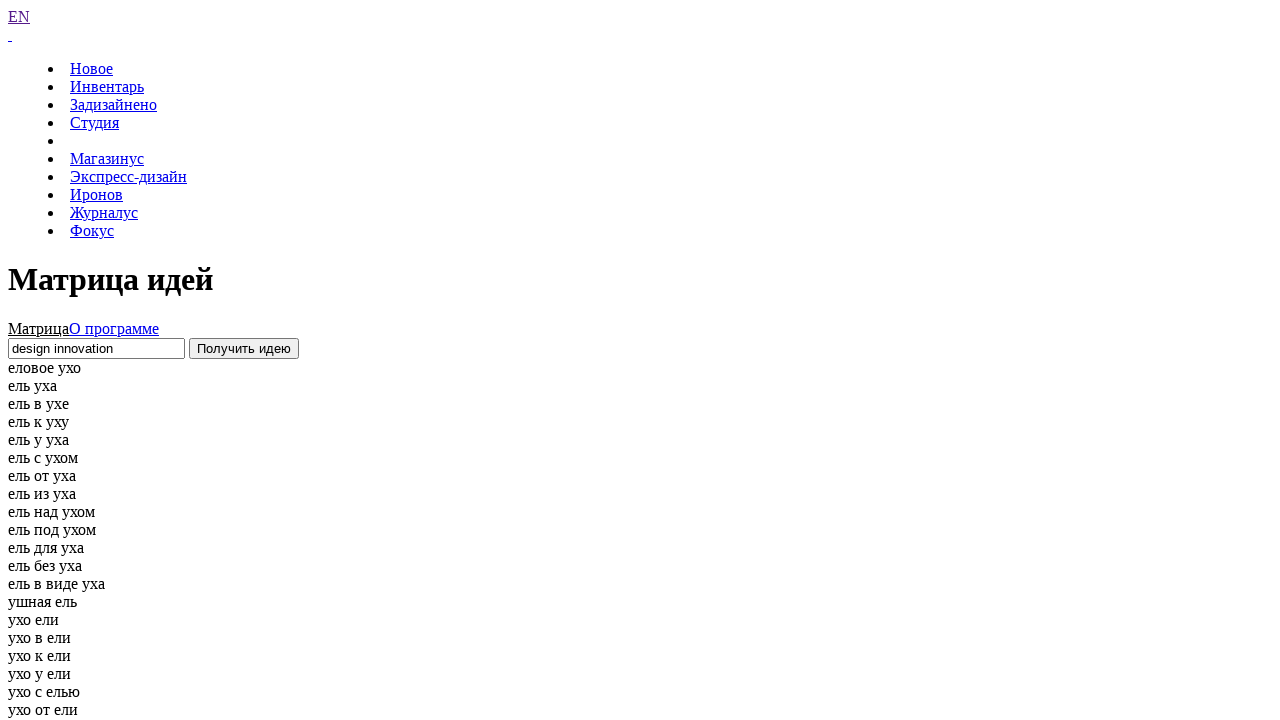

Search results appeared
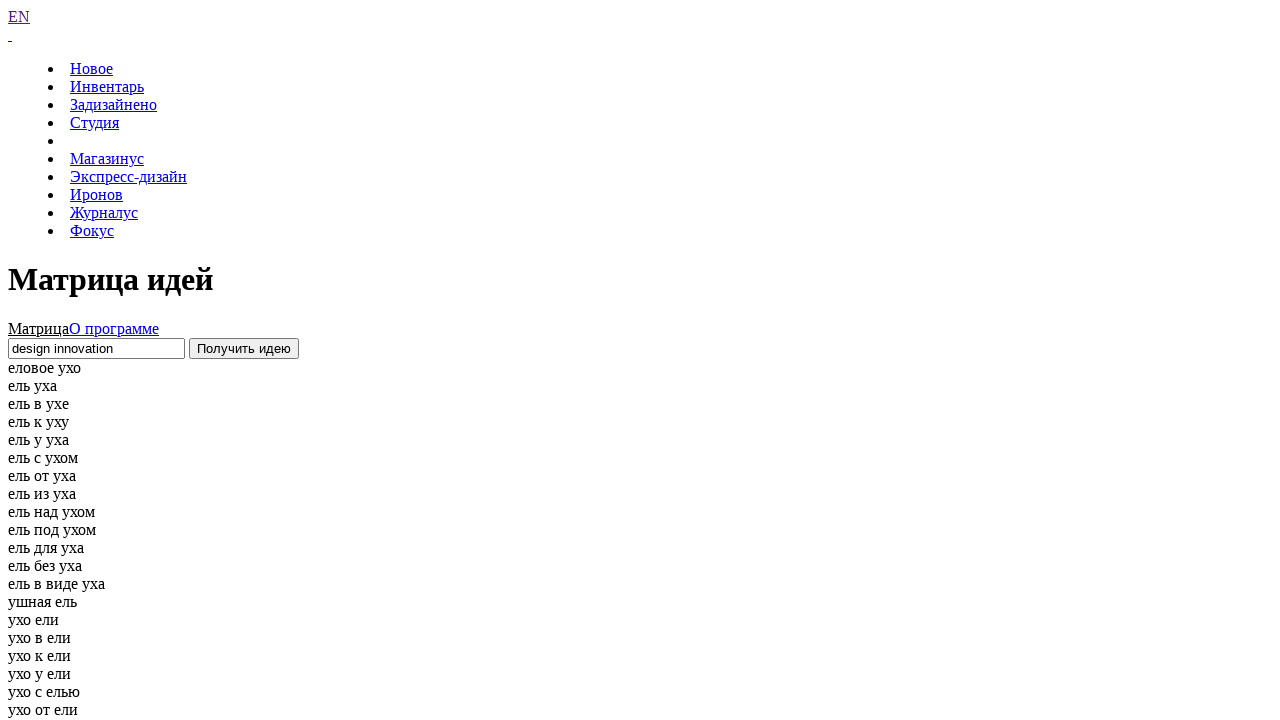

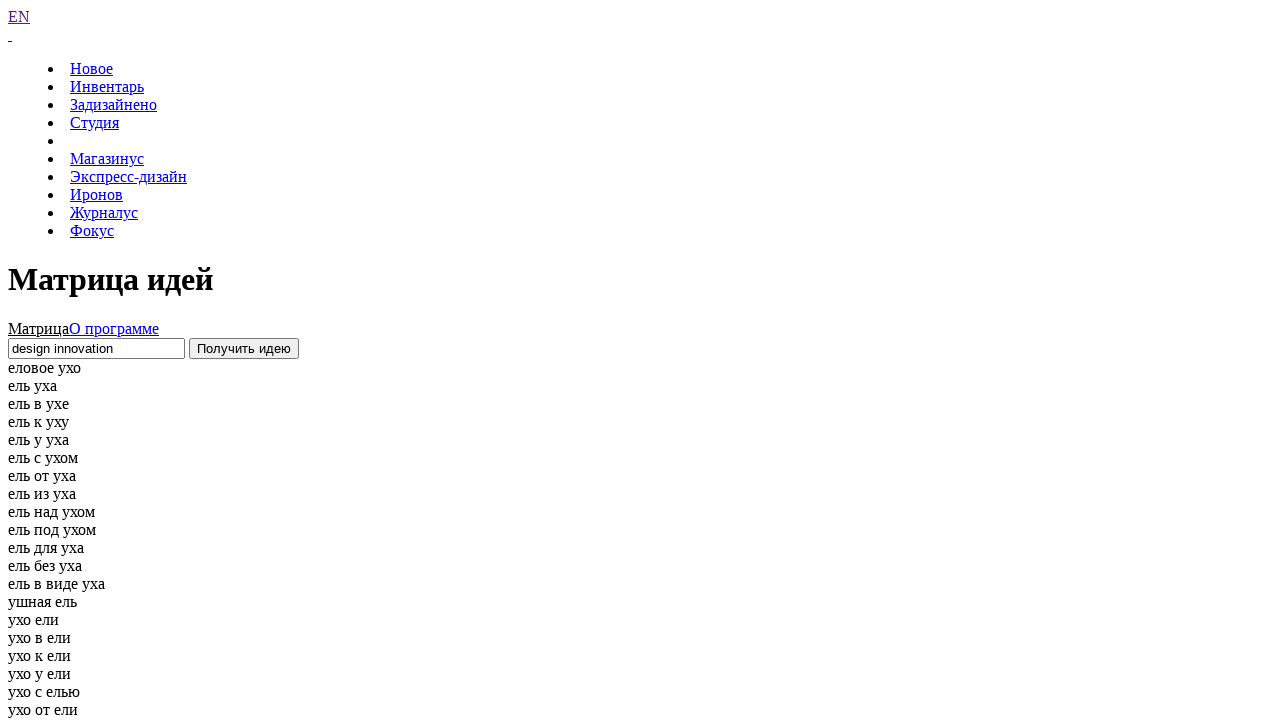